Tests JavaScript confirm dialog by clicking the confirm button, accepting the dialog, and verifying the OK result

Starting URL: https://the-internet.herokuapp.com/javascript_alerts

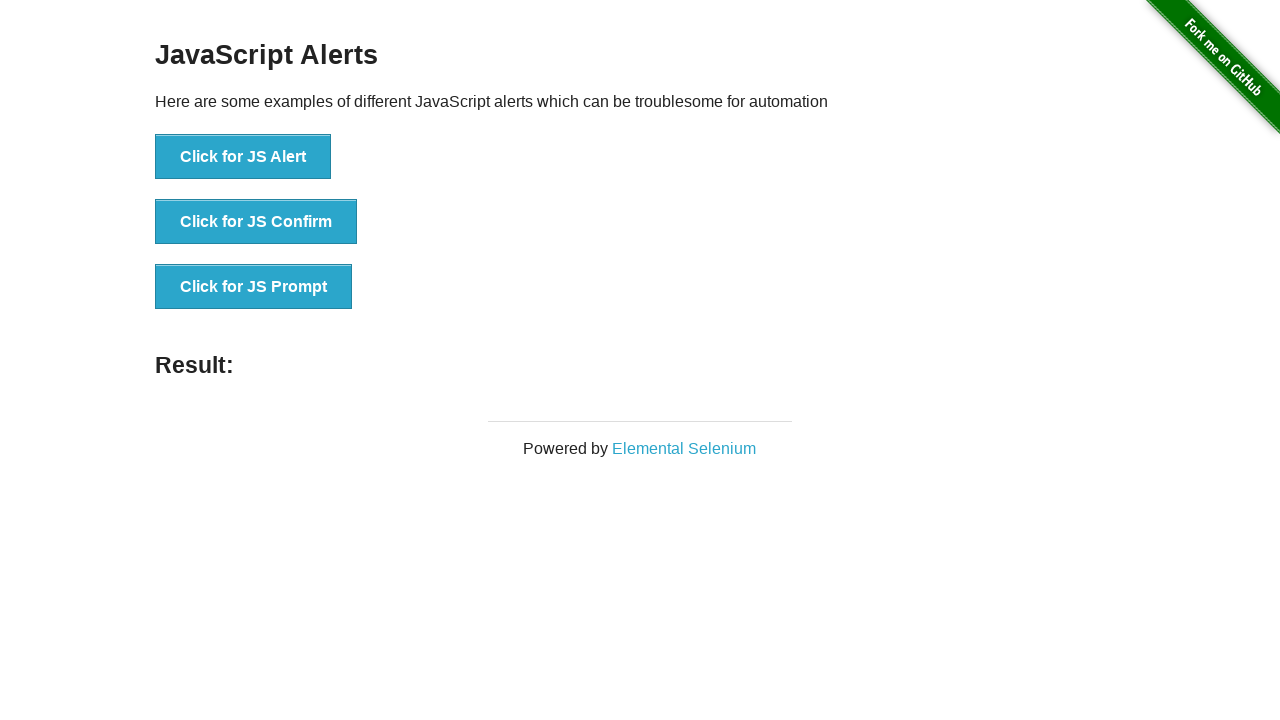

Navigated to JavaScript alerts test page
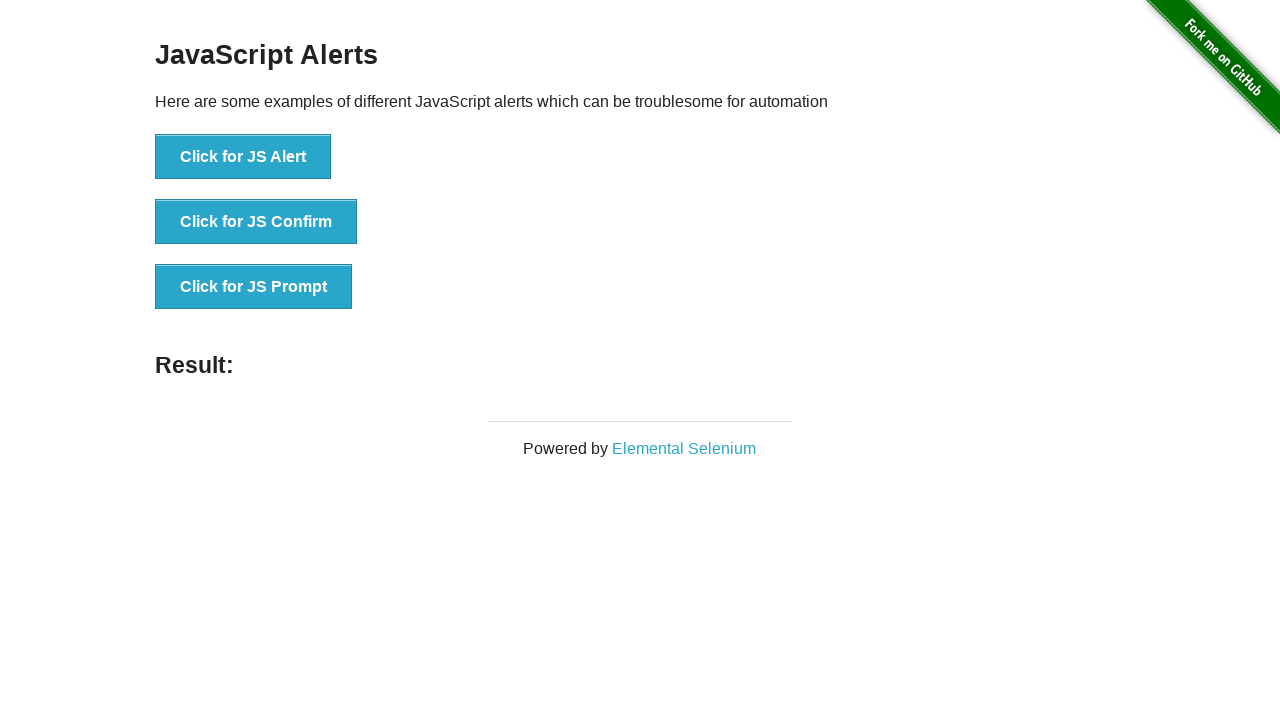

Set up dialog handler to accept the confirm dialog
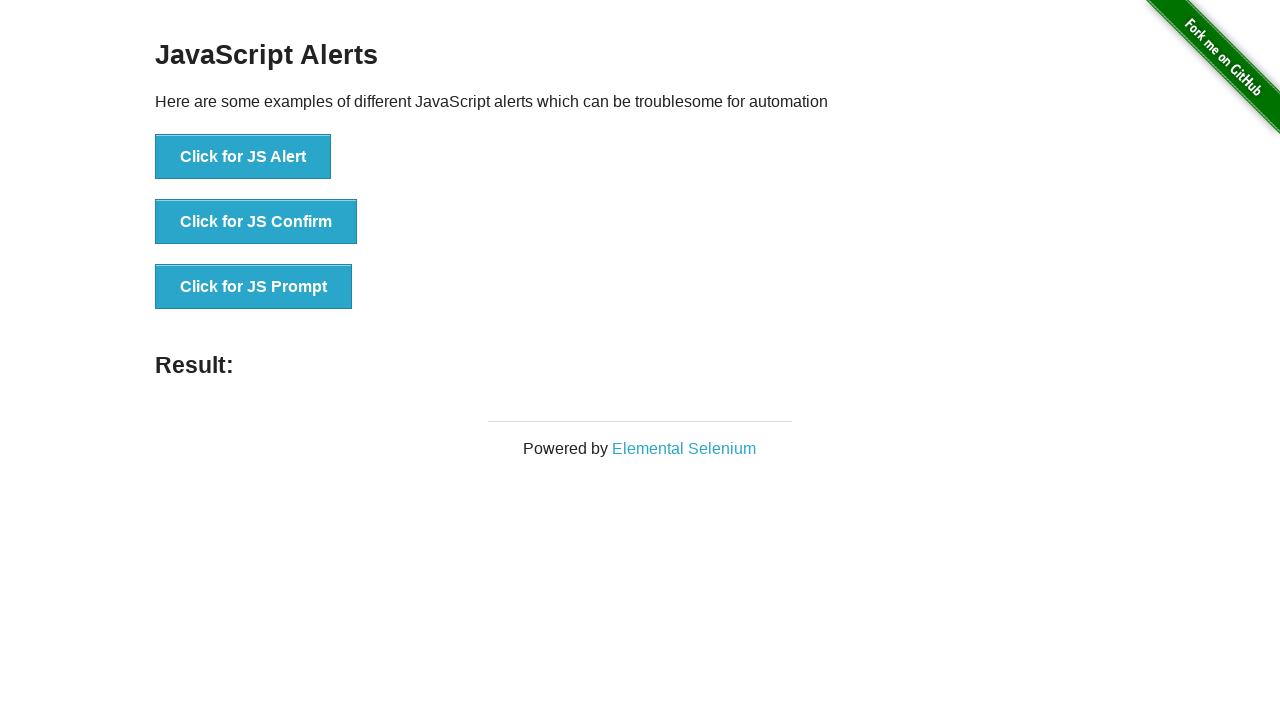

Clicked the button to trigger JavaScript confirm dialog at (256, 222) on text=Click for JS Confirm
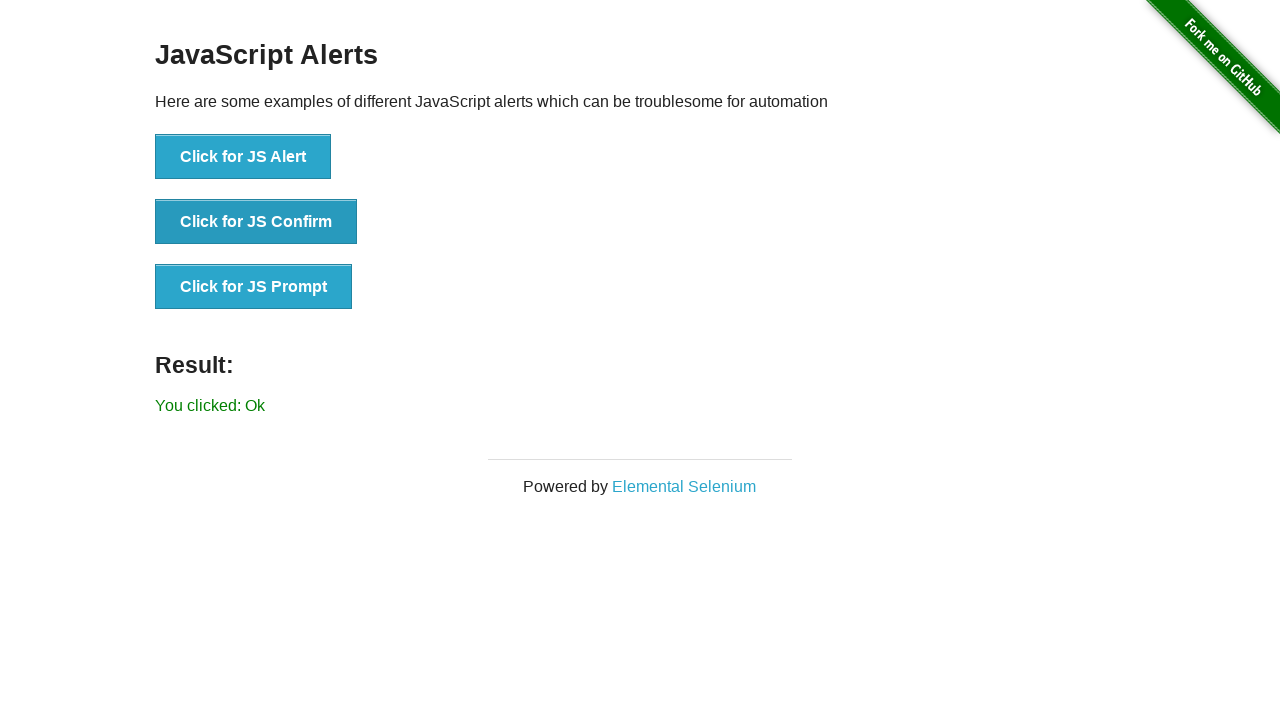

Waited for result message to appear
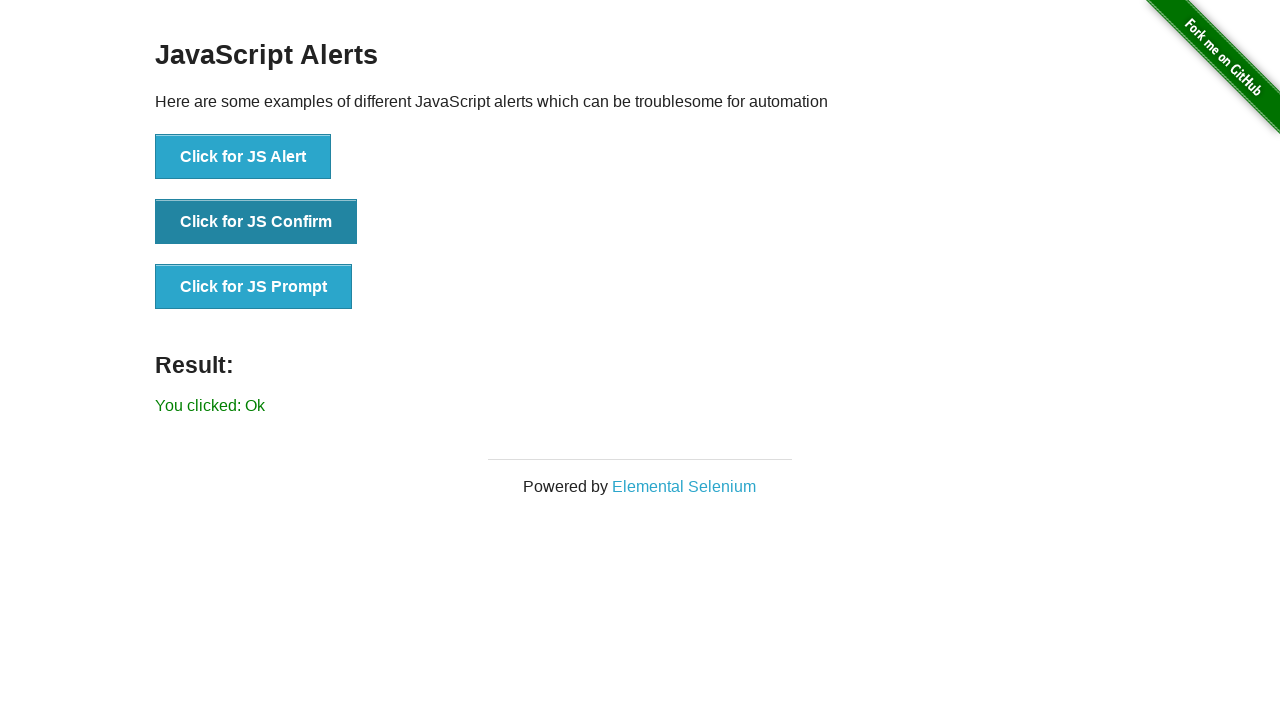

Retrieved result message text
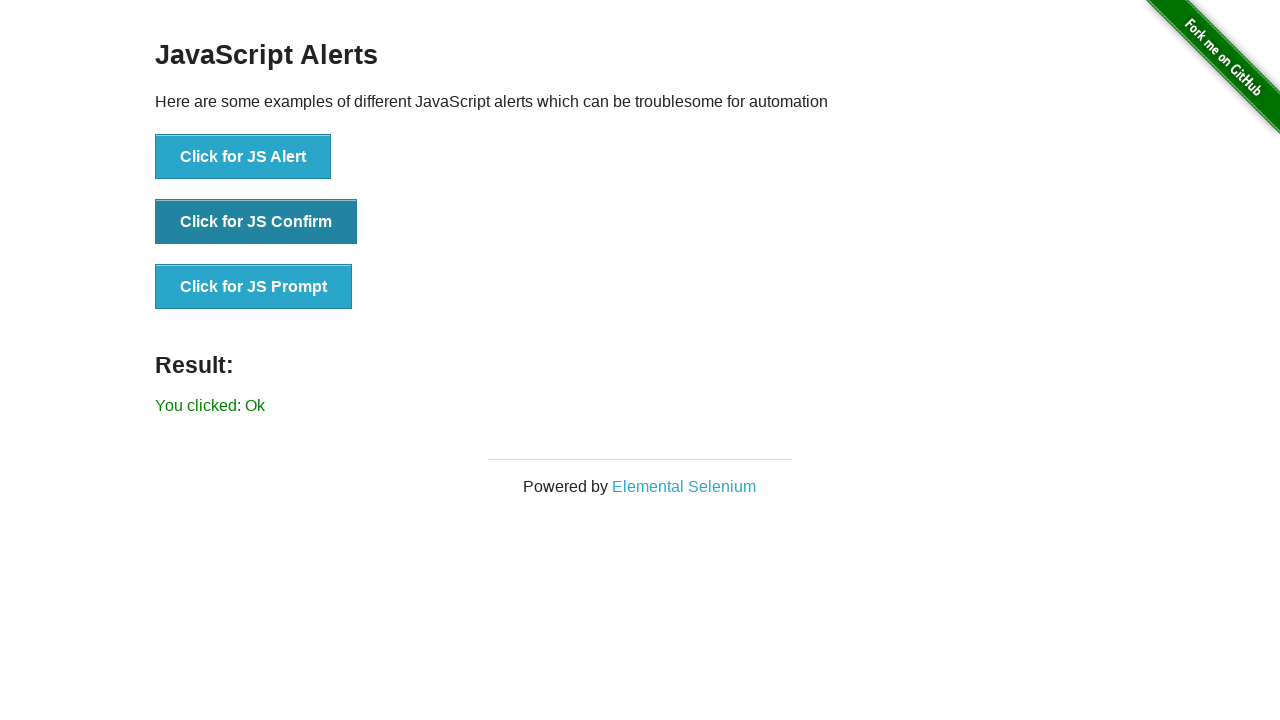

Verified that result contains 'You clicked: Ok'
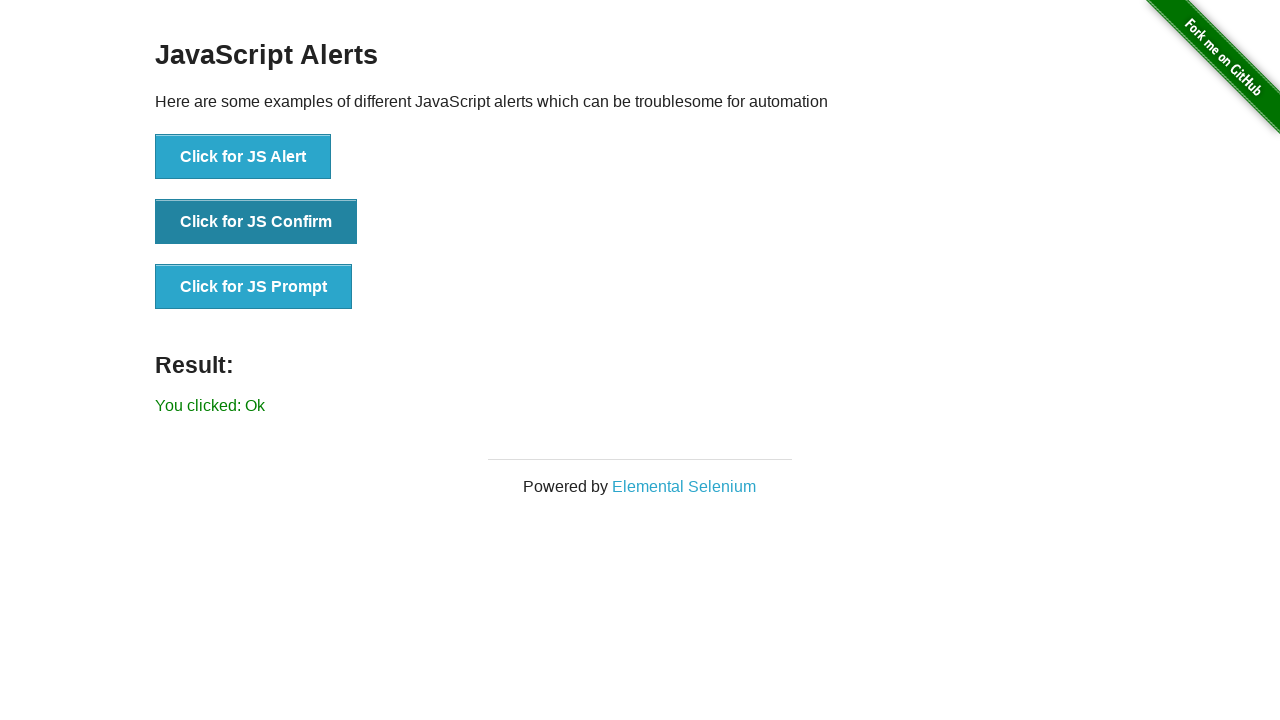

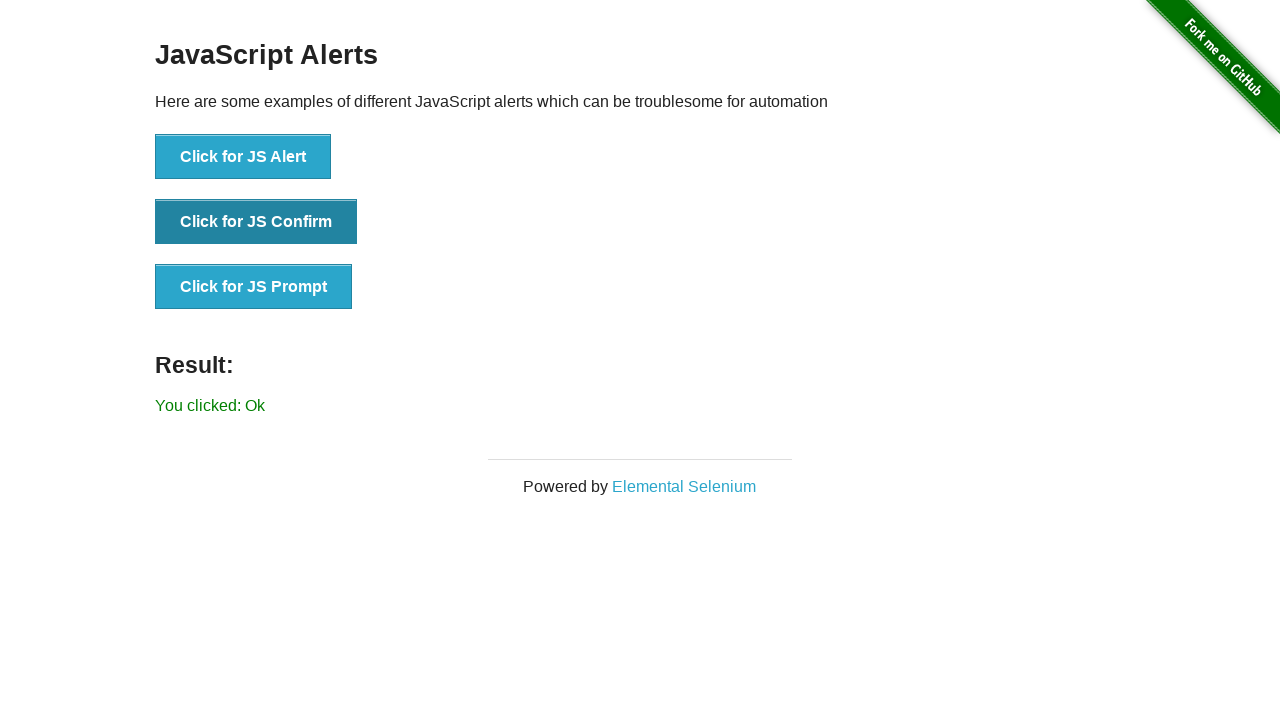